Navigates to the Applitools sandbox bank page and modifies text content of the login button and username placeholder using JavaScript evaluation

Starting URL: https://sandbox.applitools.com/bank

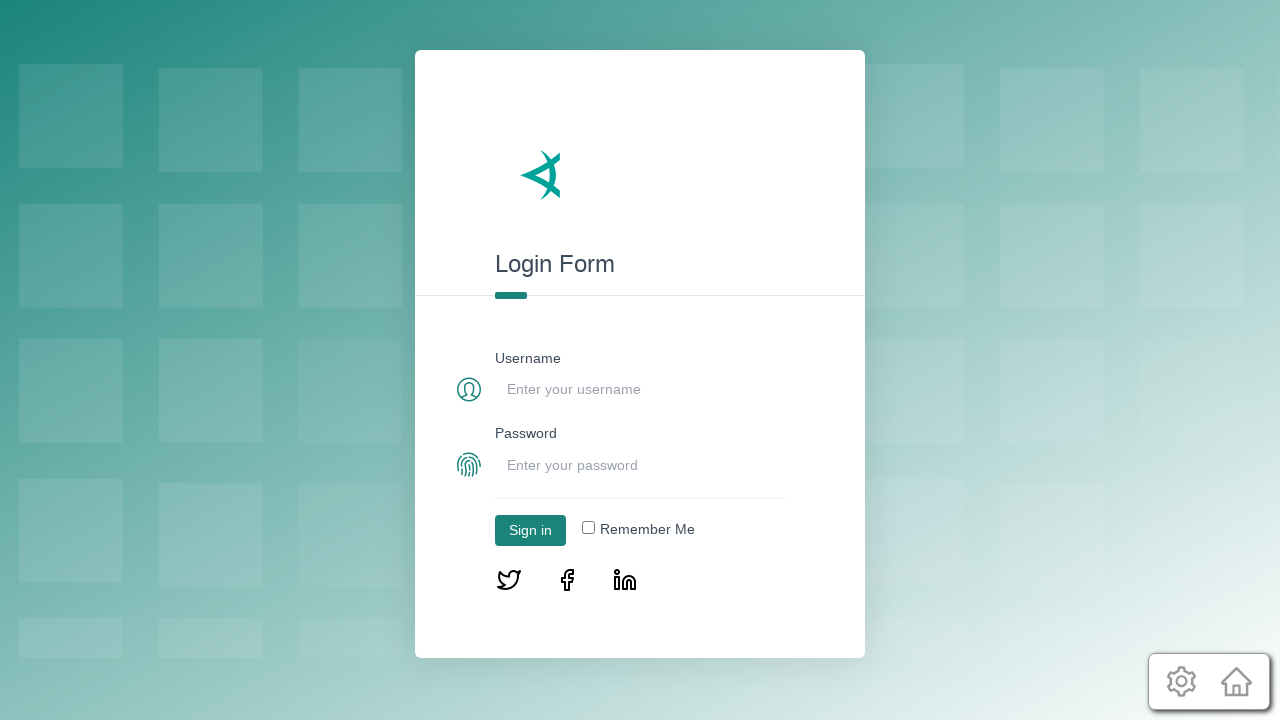

Navigated to Applitools sandbox bank page
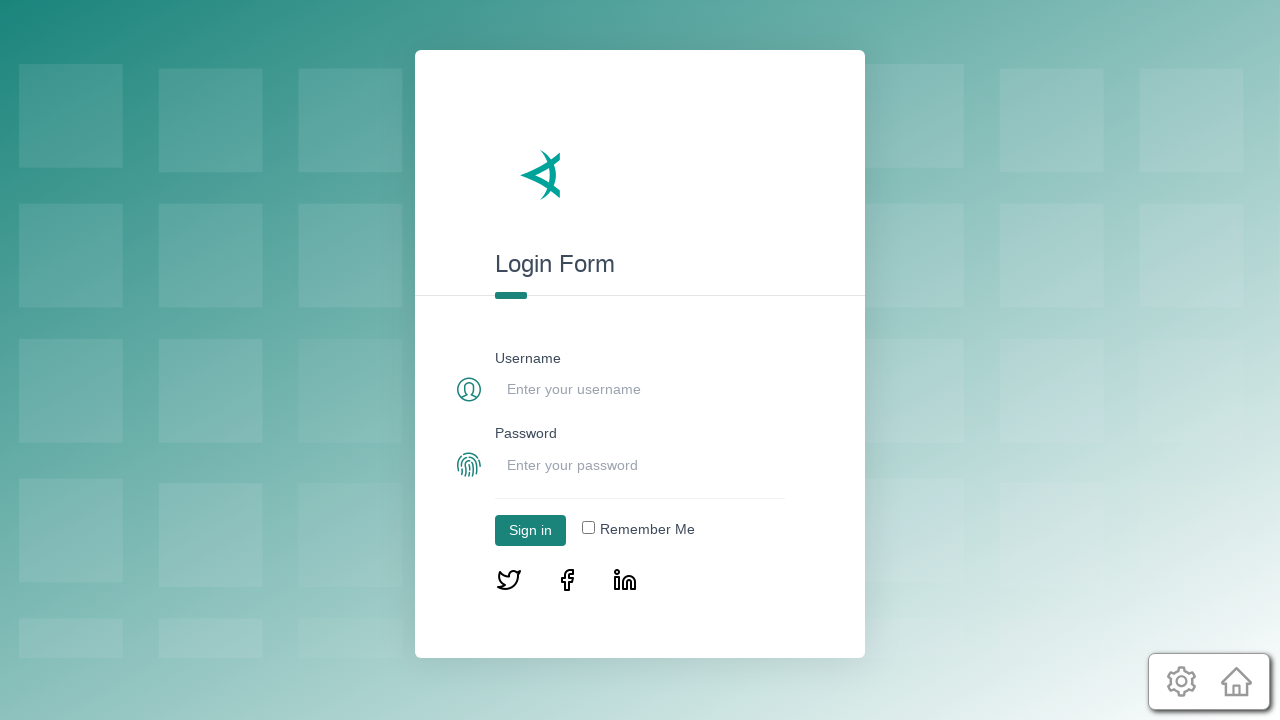

Login button element loaded
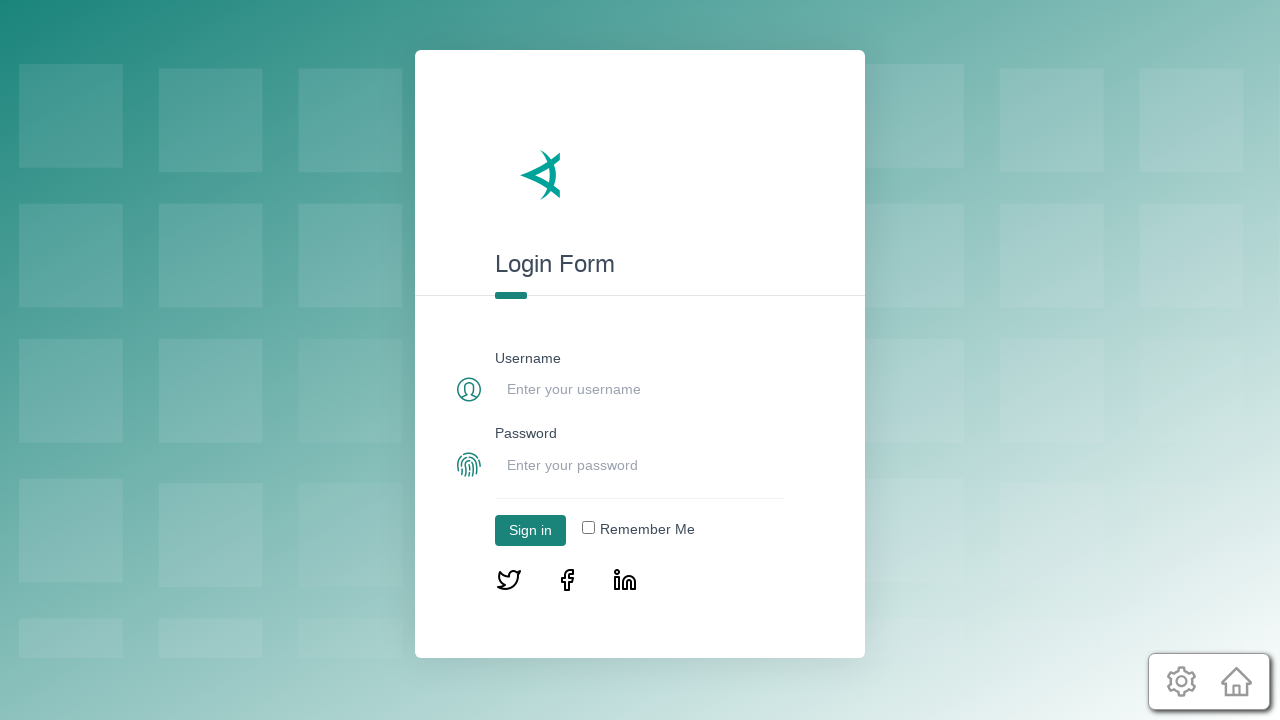

Modified login button text to 'Sinn in'
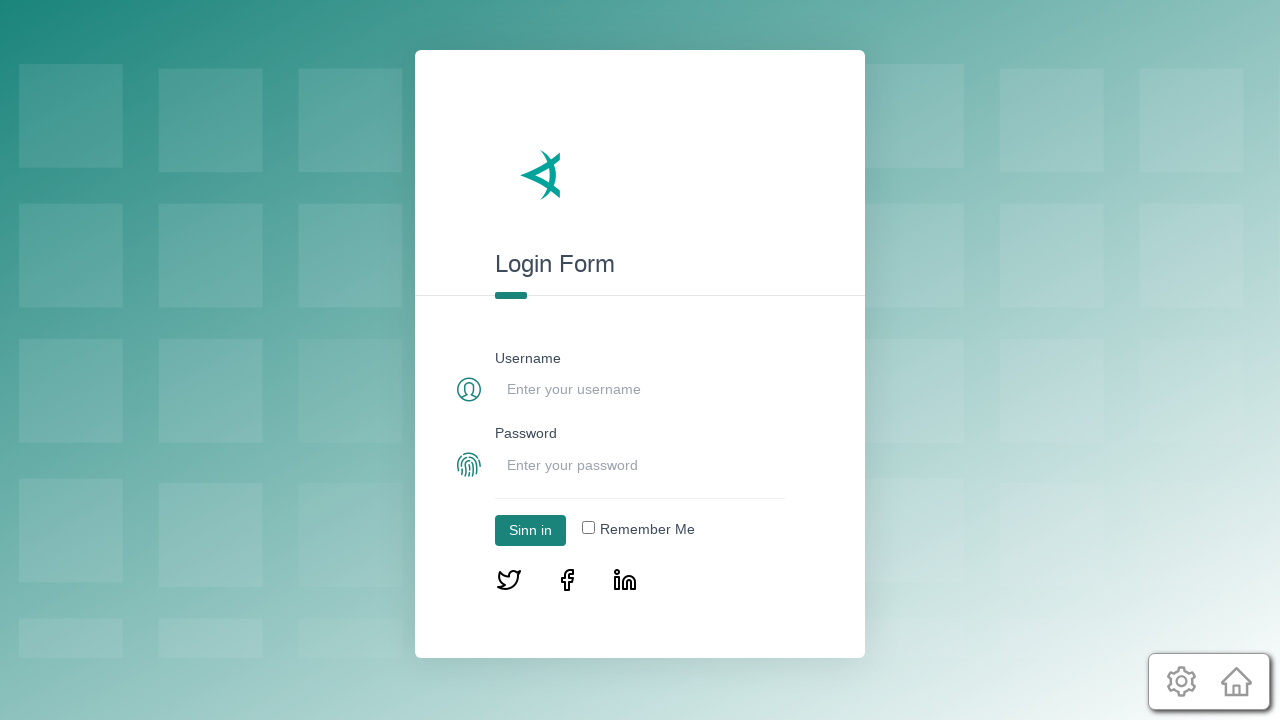

Modified username input placeholder to 'Enter your userna'
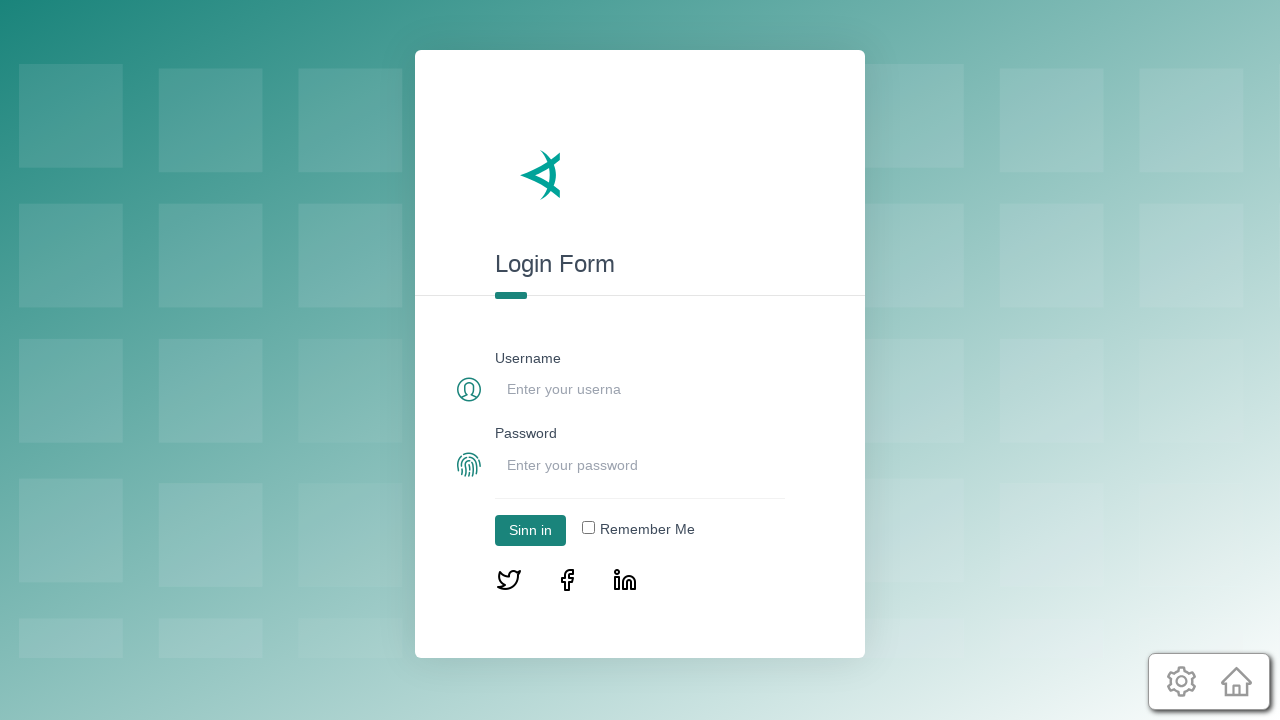

Verified login button element is still present after modifications
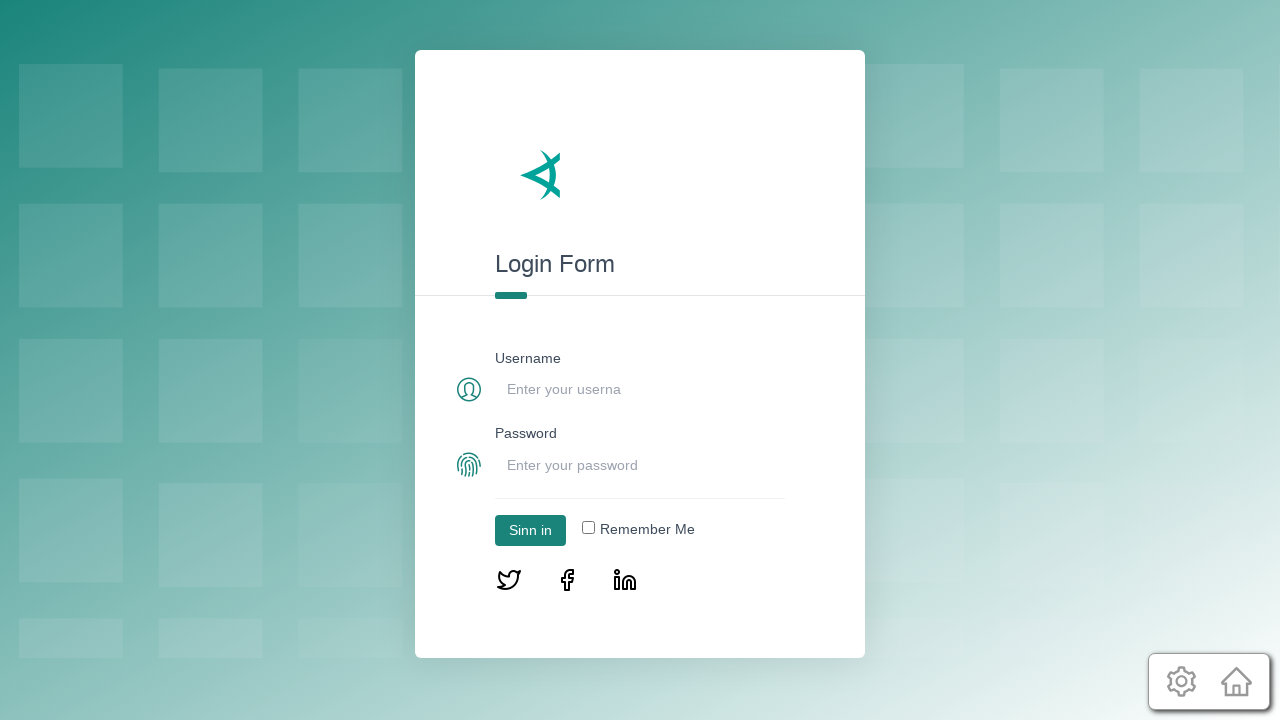

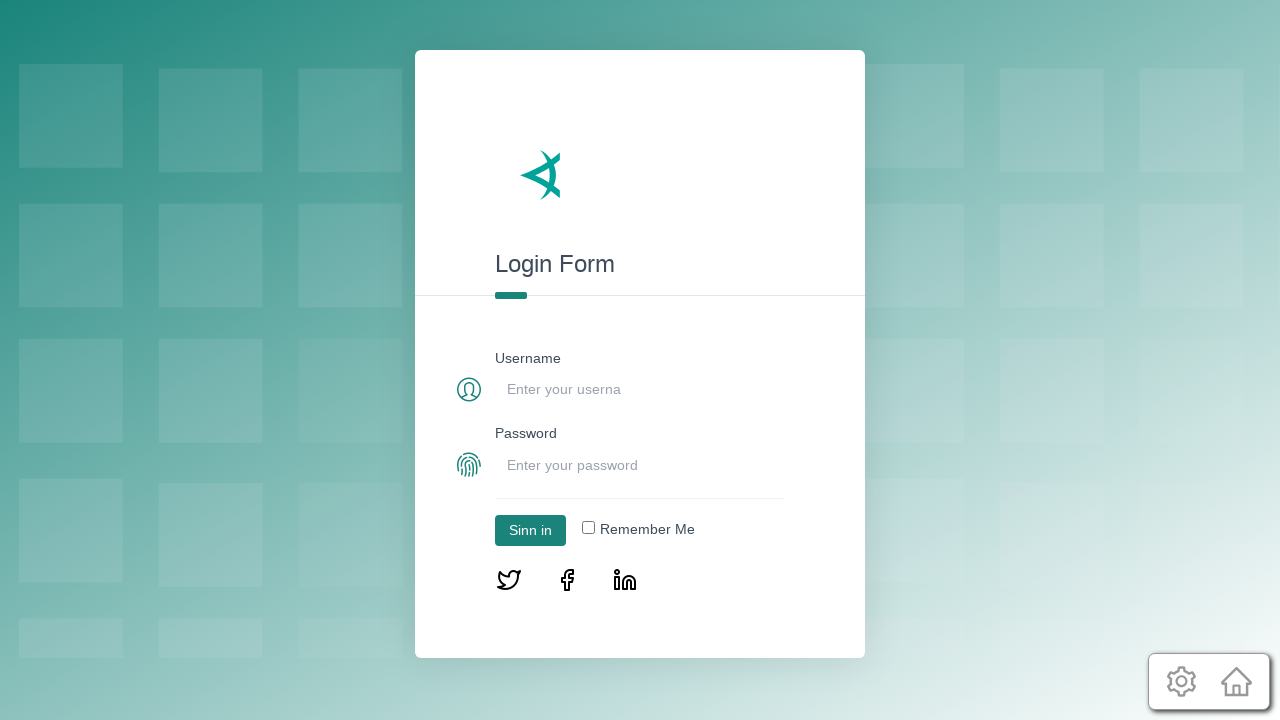